Navigates to the WebdriverIO homepage and verifies that the API link exists

Starting URL: https://webdriver.io/

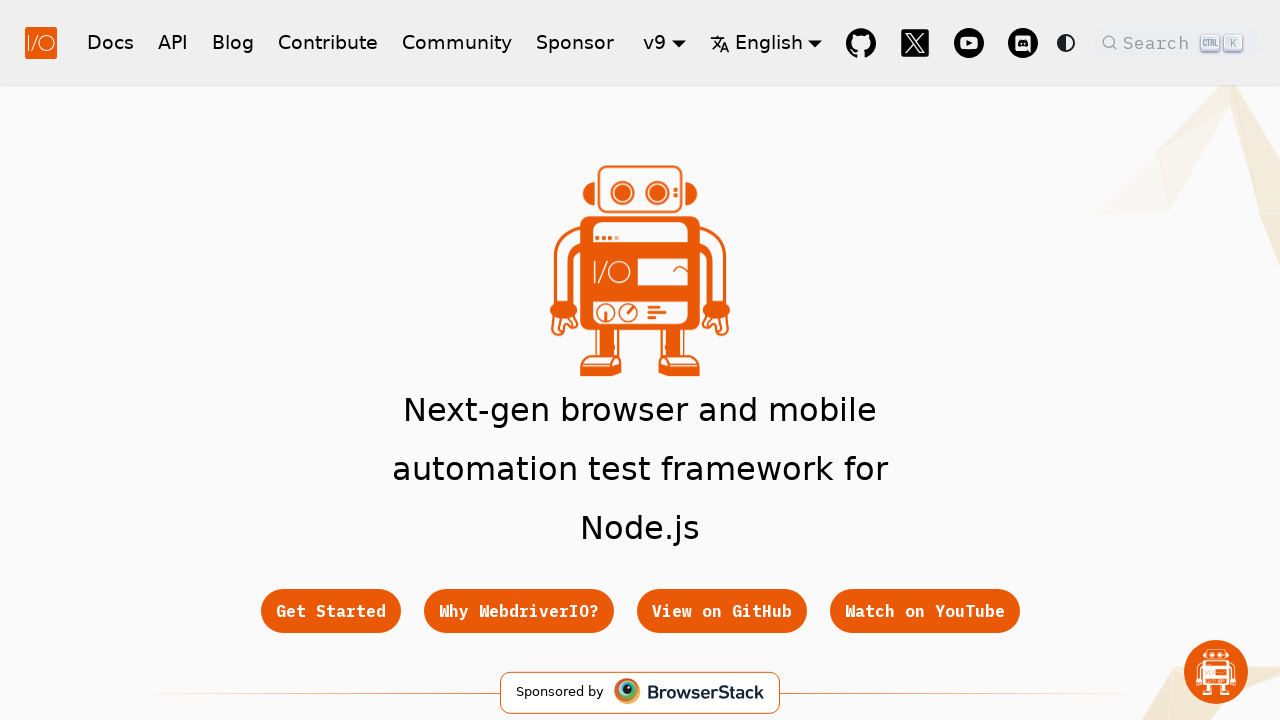

Waited for page to load (domcontentloaded)
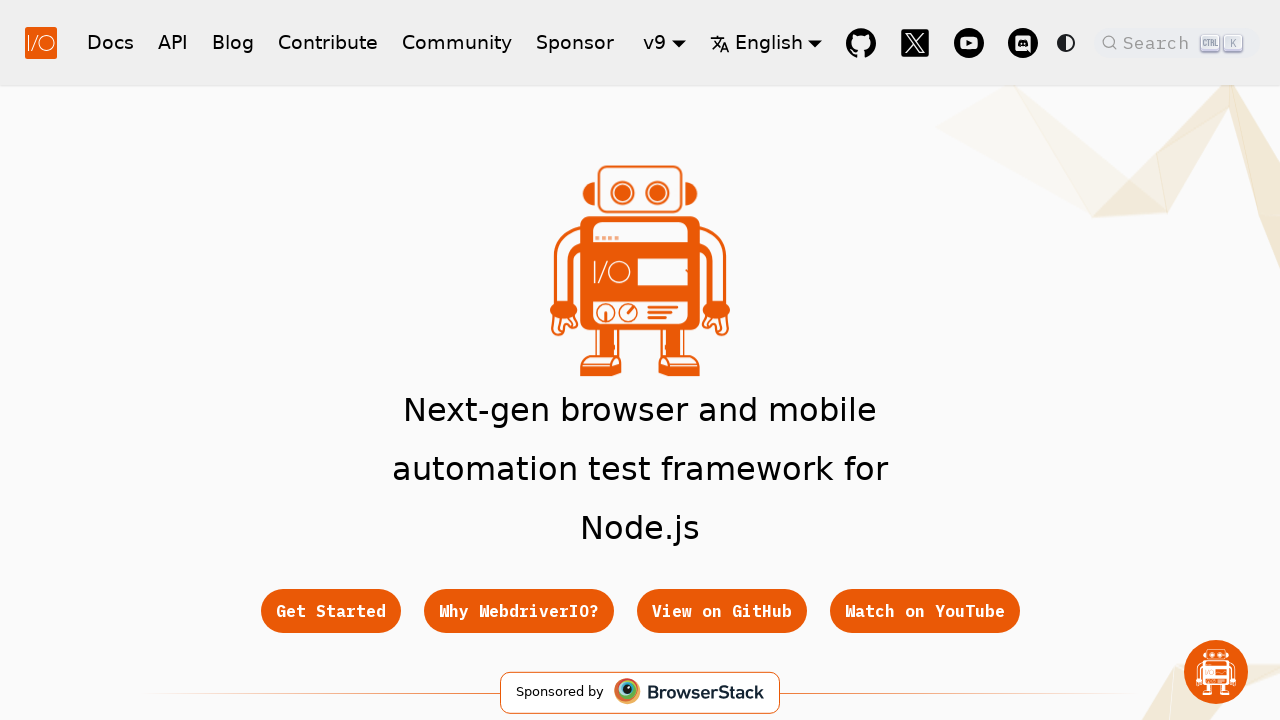

Located API link element
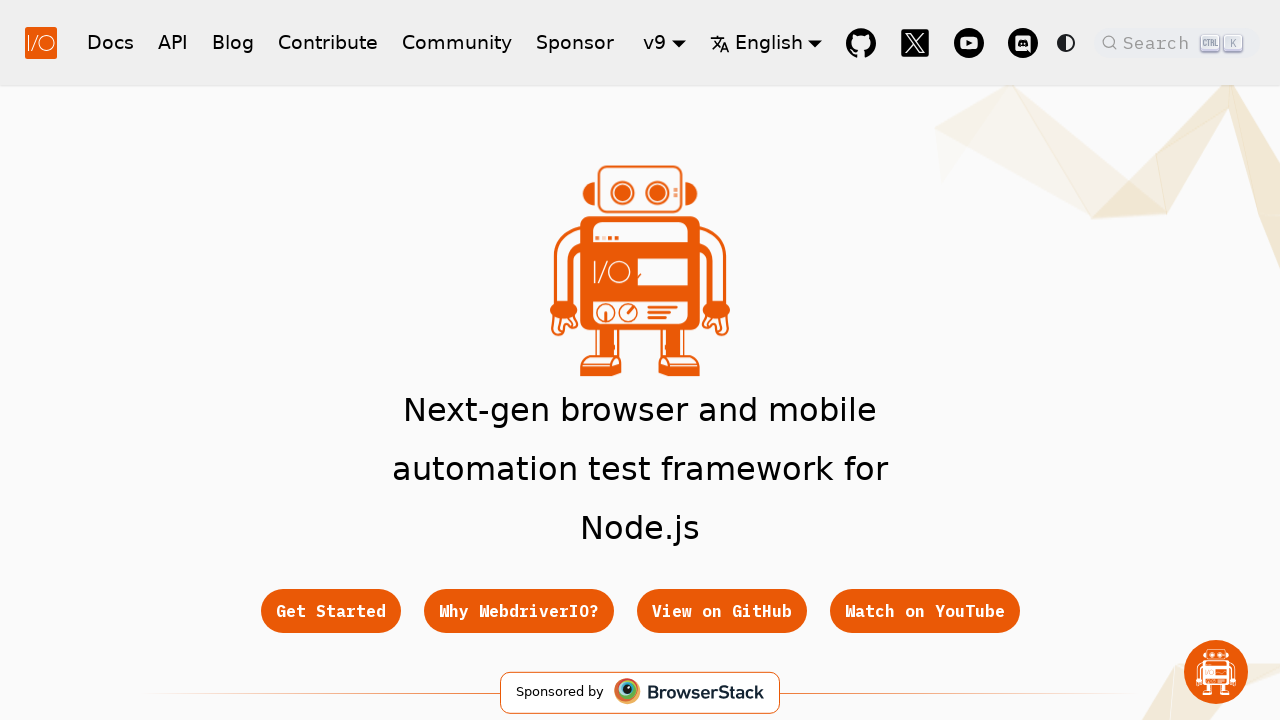

Verified that API link exists on the page
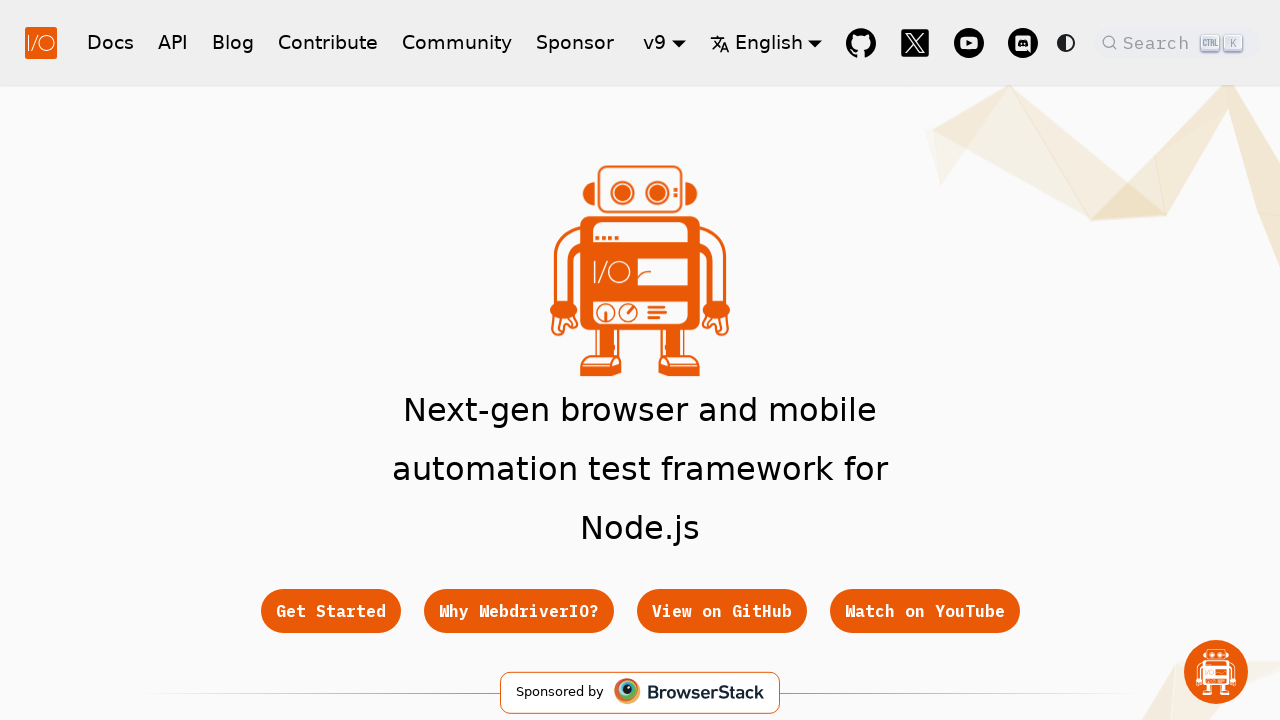

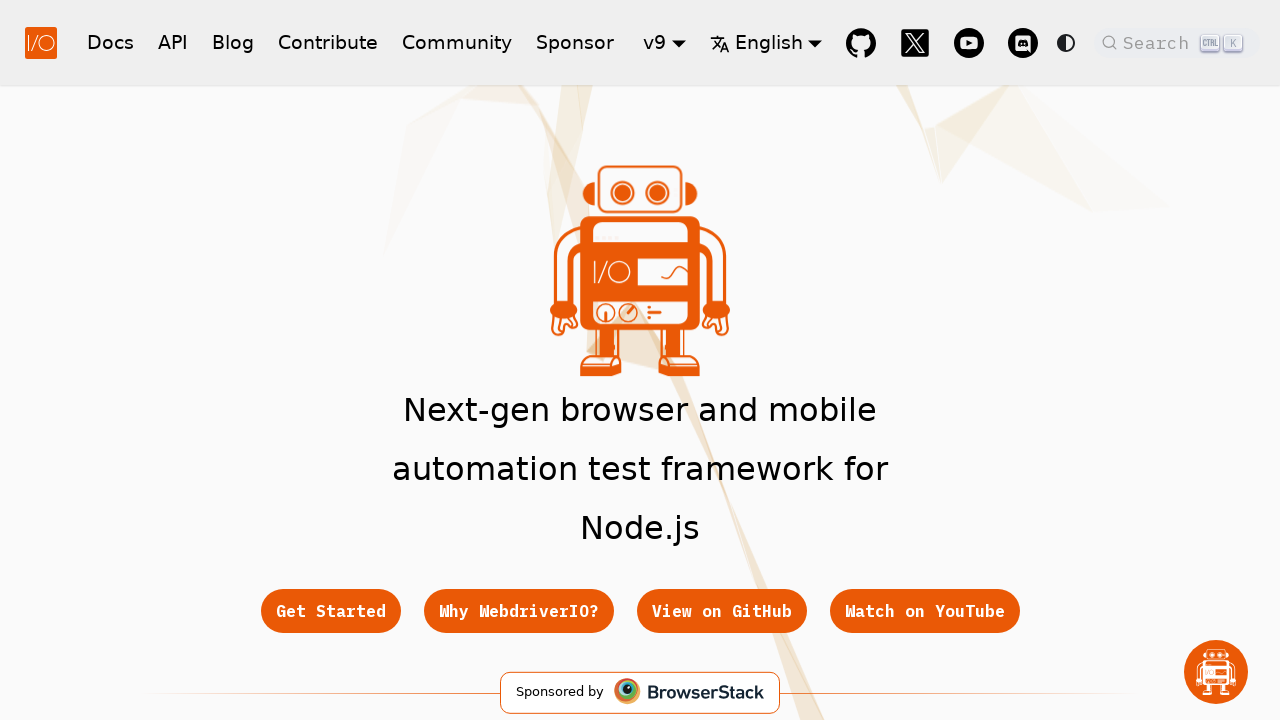